Tests navigation from Selenium homepage to WebDriver documentation page and verifies the page title

Starting URL: https://www.selenium.dev/

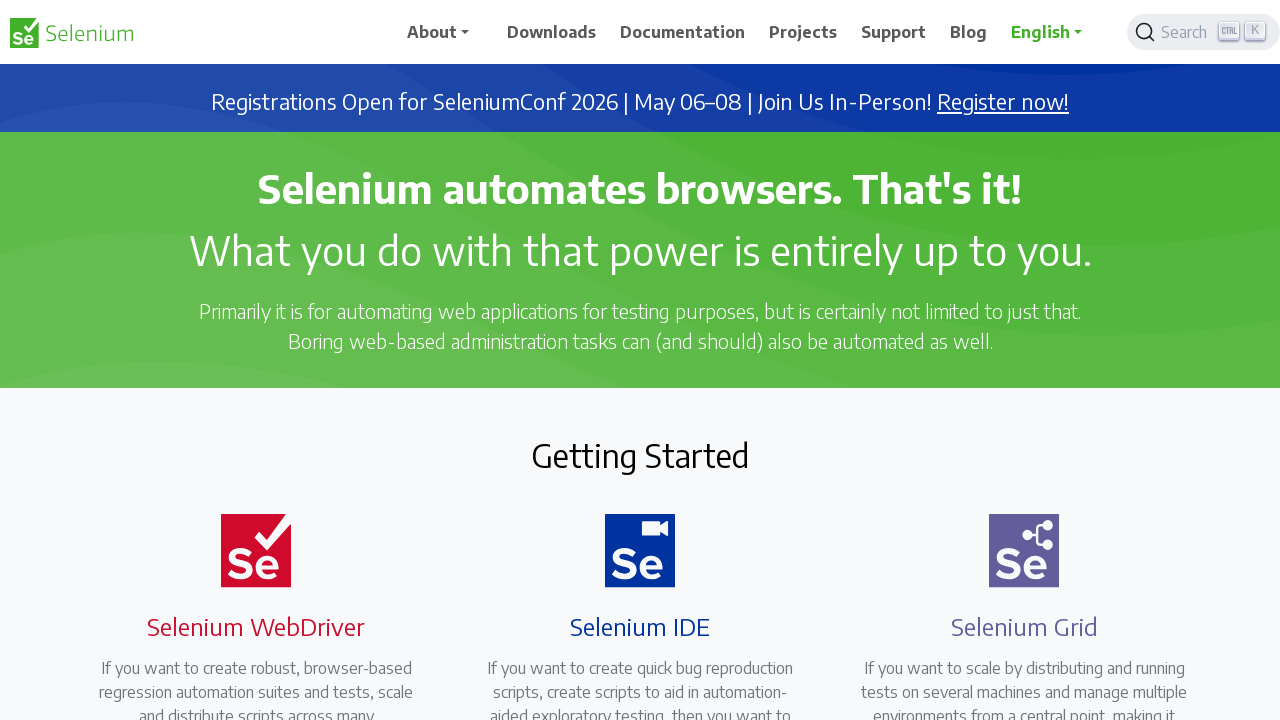

Clicked on the WebDriver documentation link at (244, 360) on xpath=//a[@href='/documentation/webdriver/']
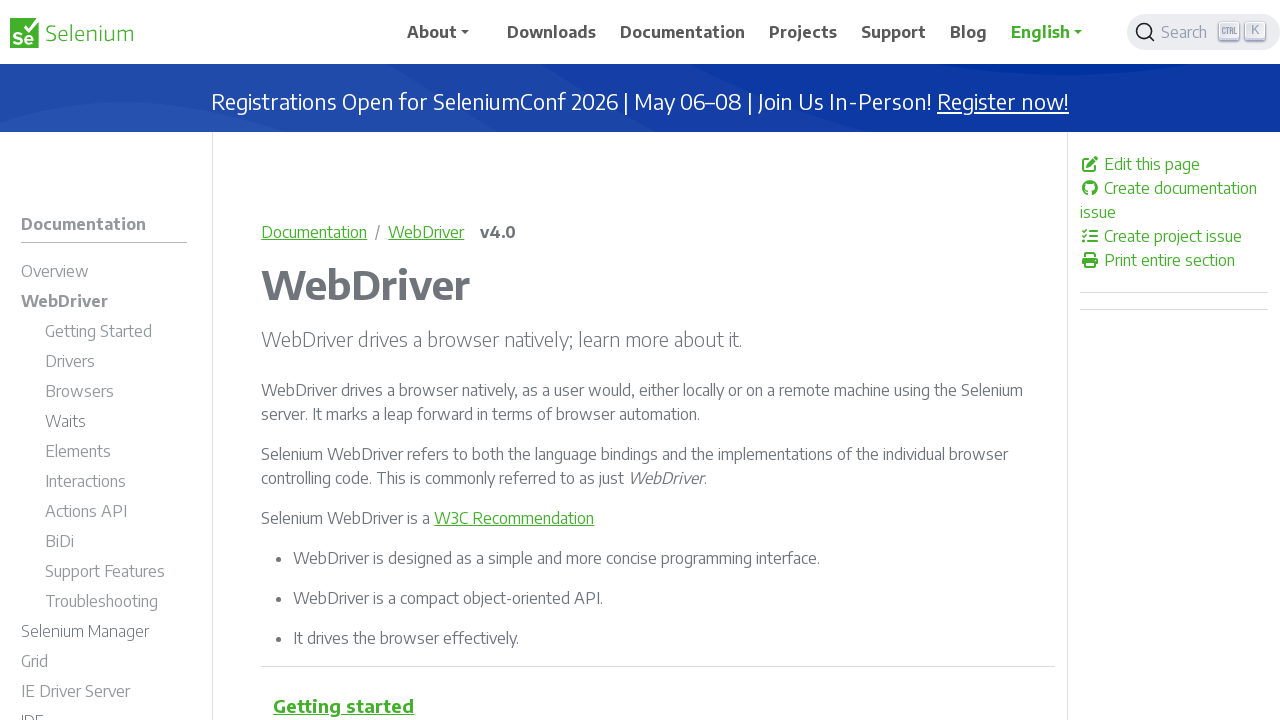

WebDriver page loaded and DOM content ready
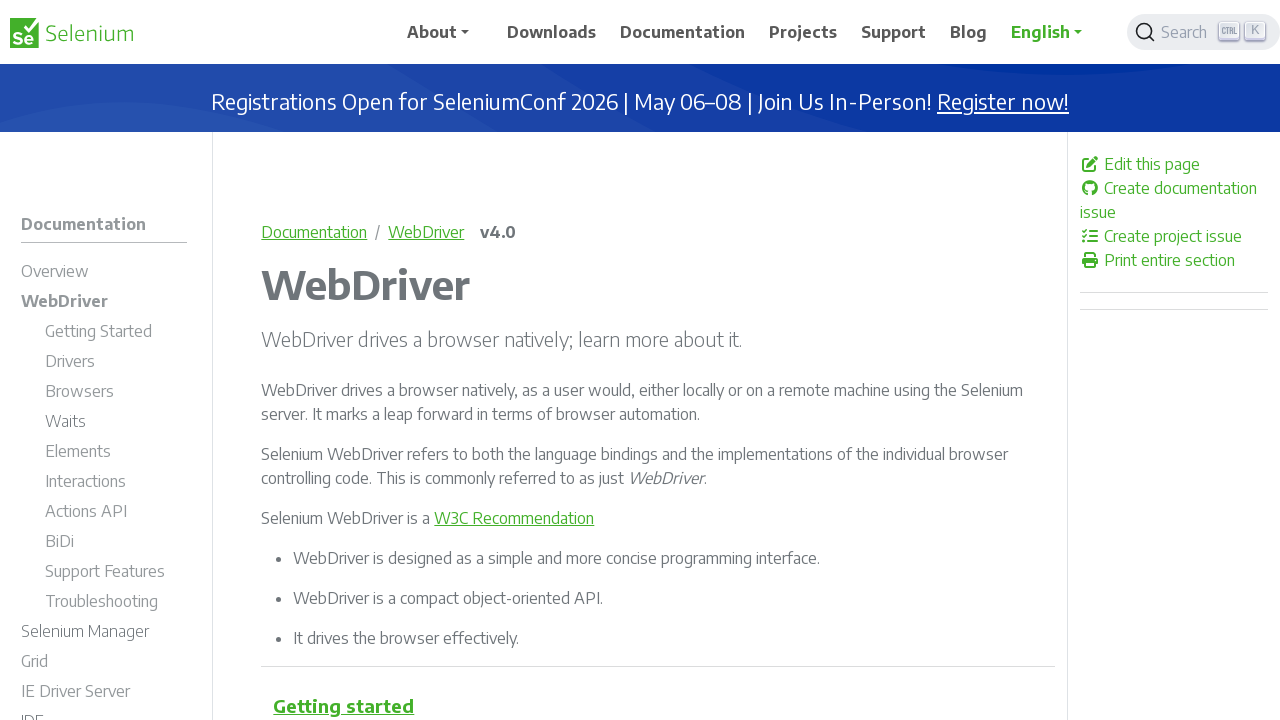

Verified page title is 'WebDriver | Selenium'
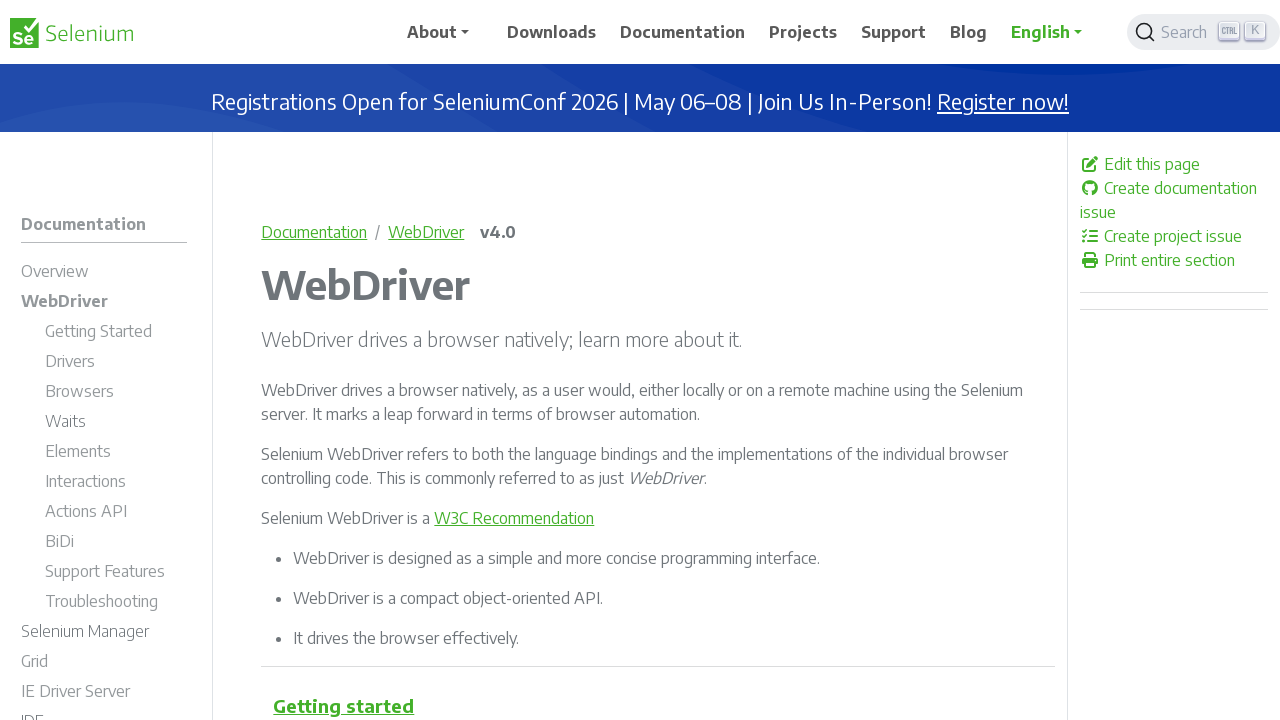

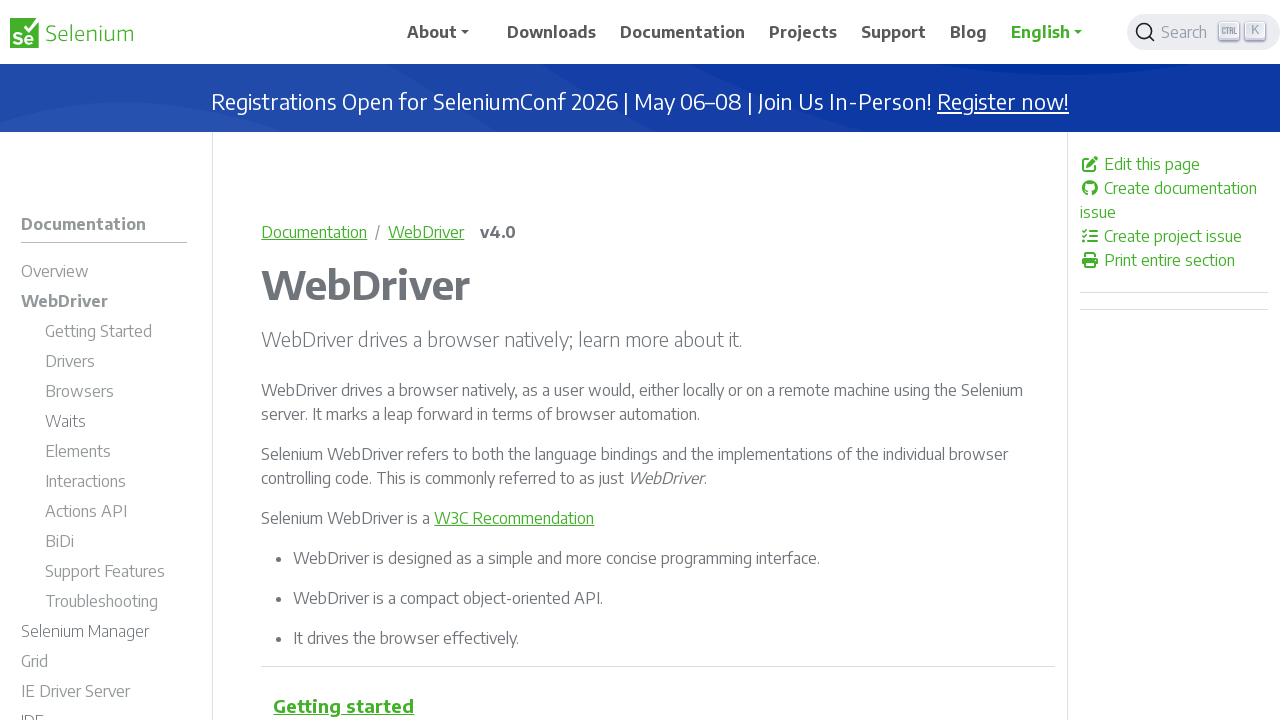